Navigates to the DemoQA accordian page and verifies that an element group is displayed on the page

Starting URL: https://demoqa.com/accordian

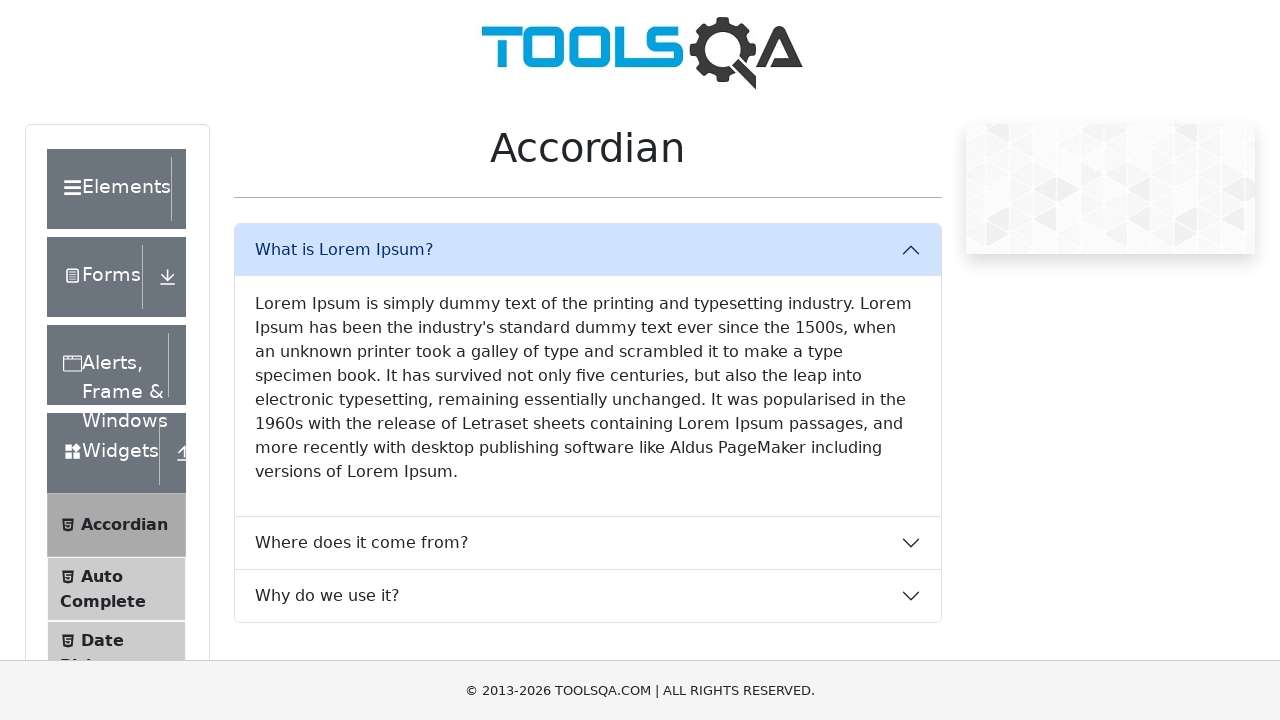

Navigated to DemoQA accordian page
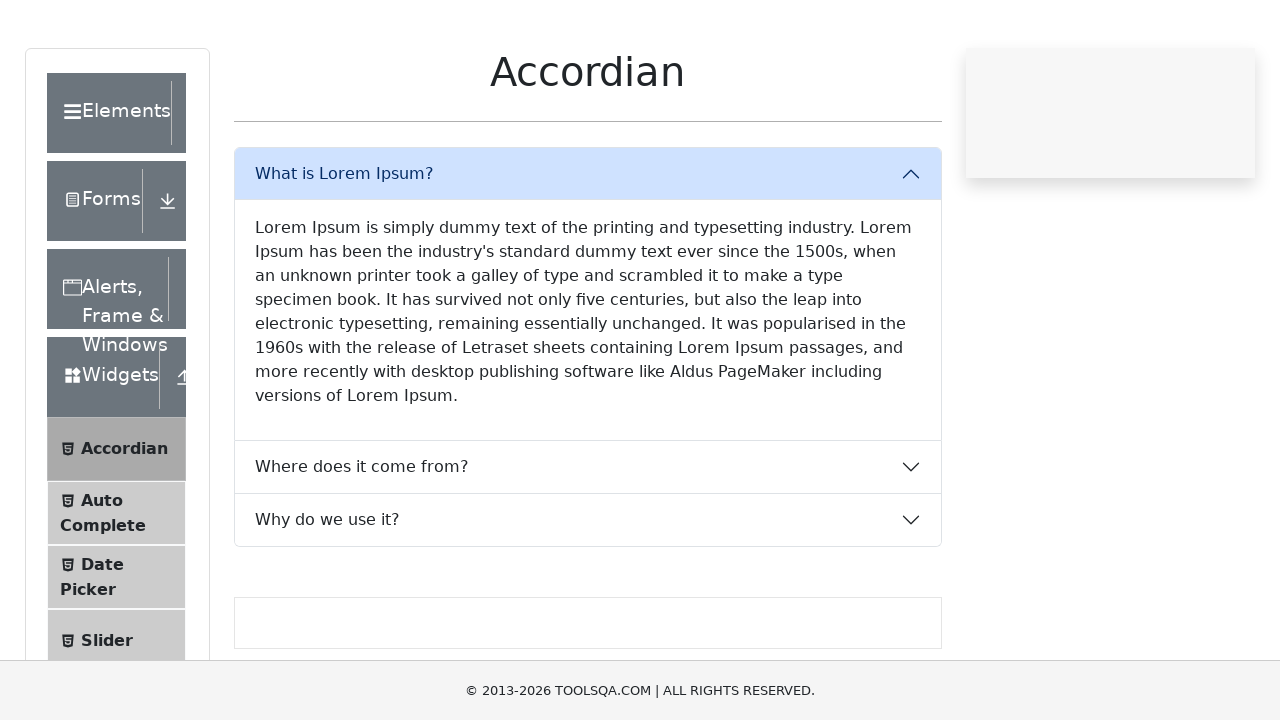

Element group selector became available
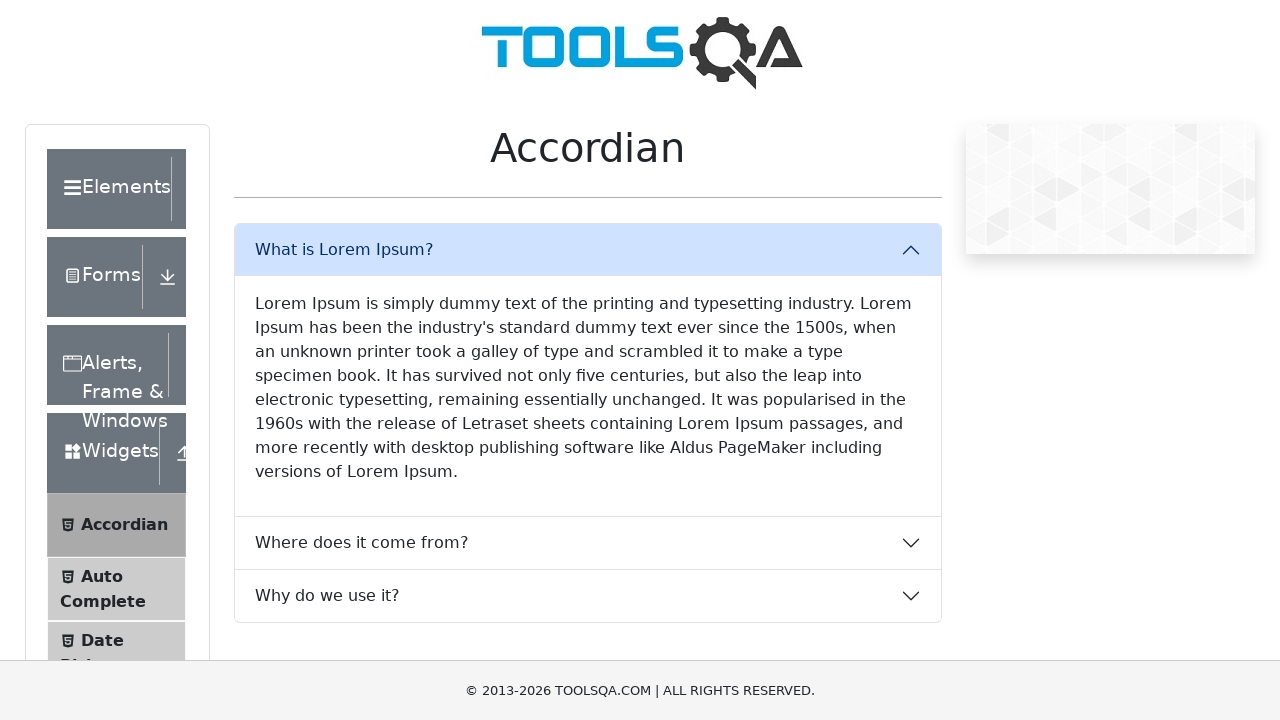

Located first element group
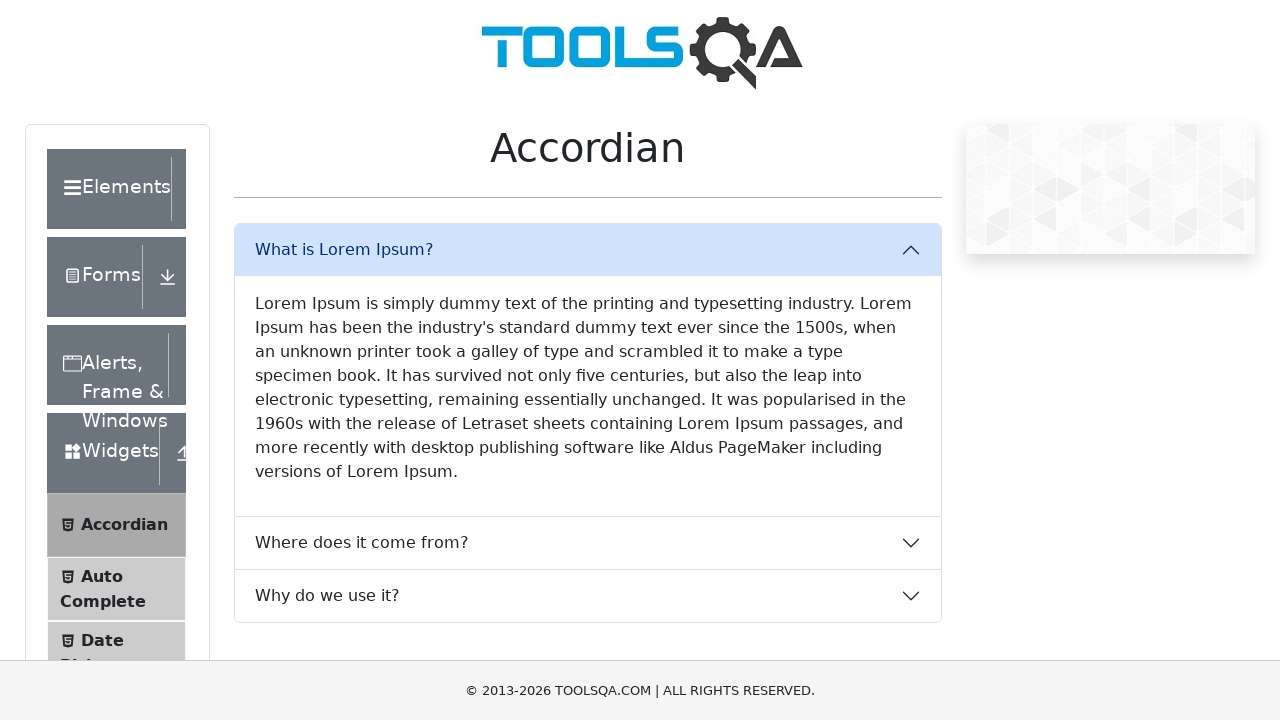

Verified that element group is visible
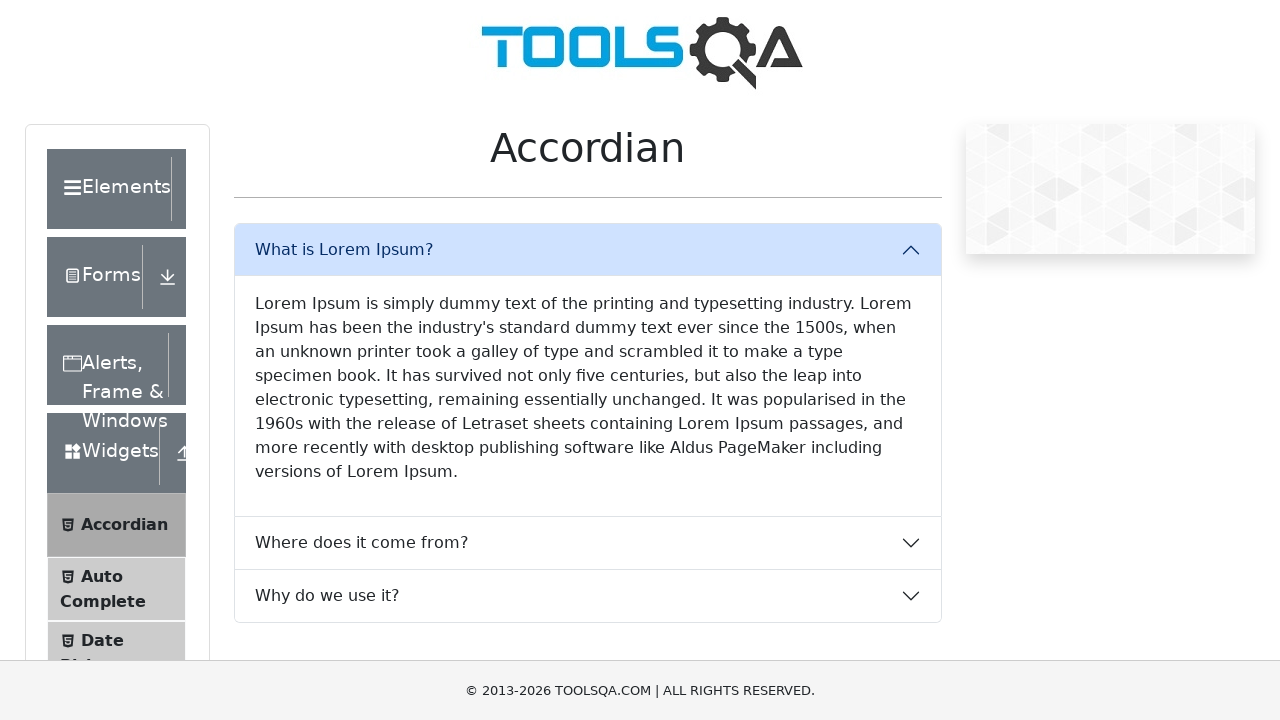

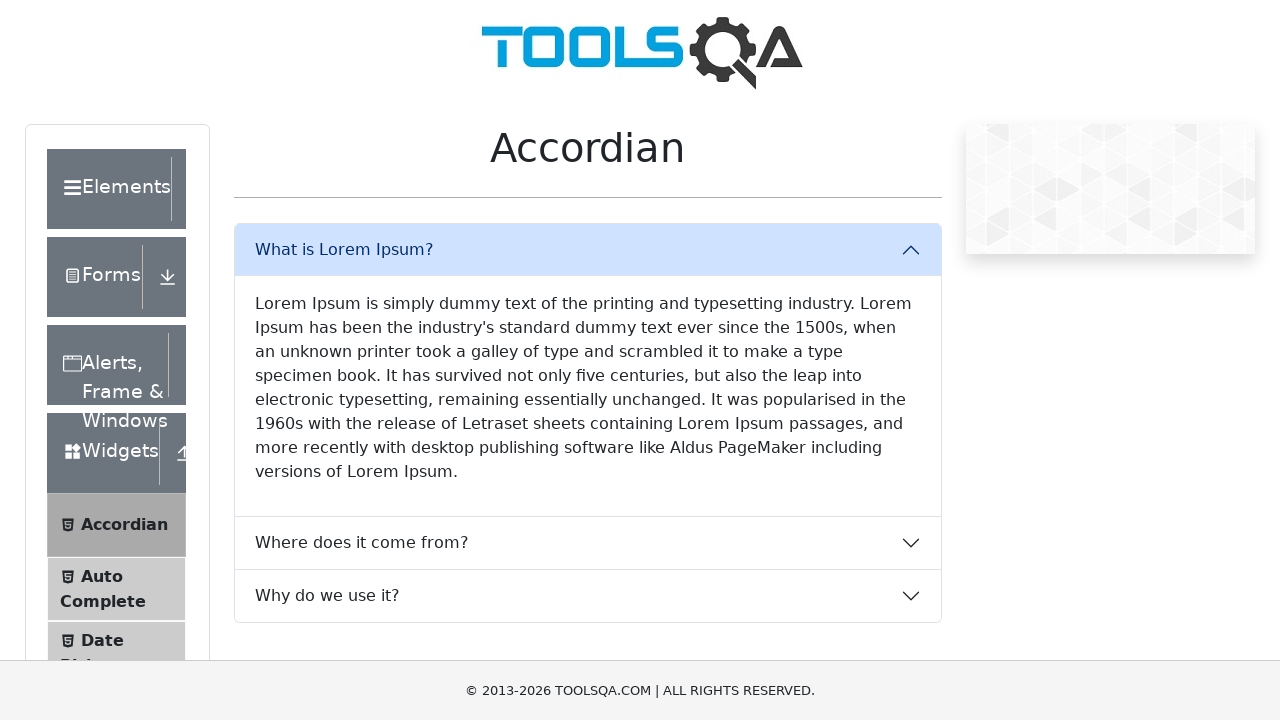